Tests JavaScript alert handling by clicking the alert button and accepting the alert

Starting URL: https://the-internet.herokuapp.com/javascript_alerts

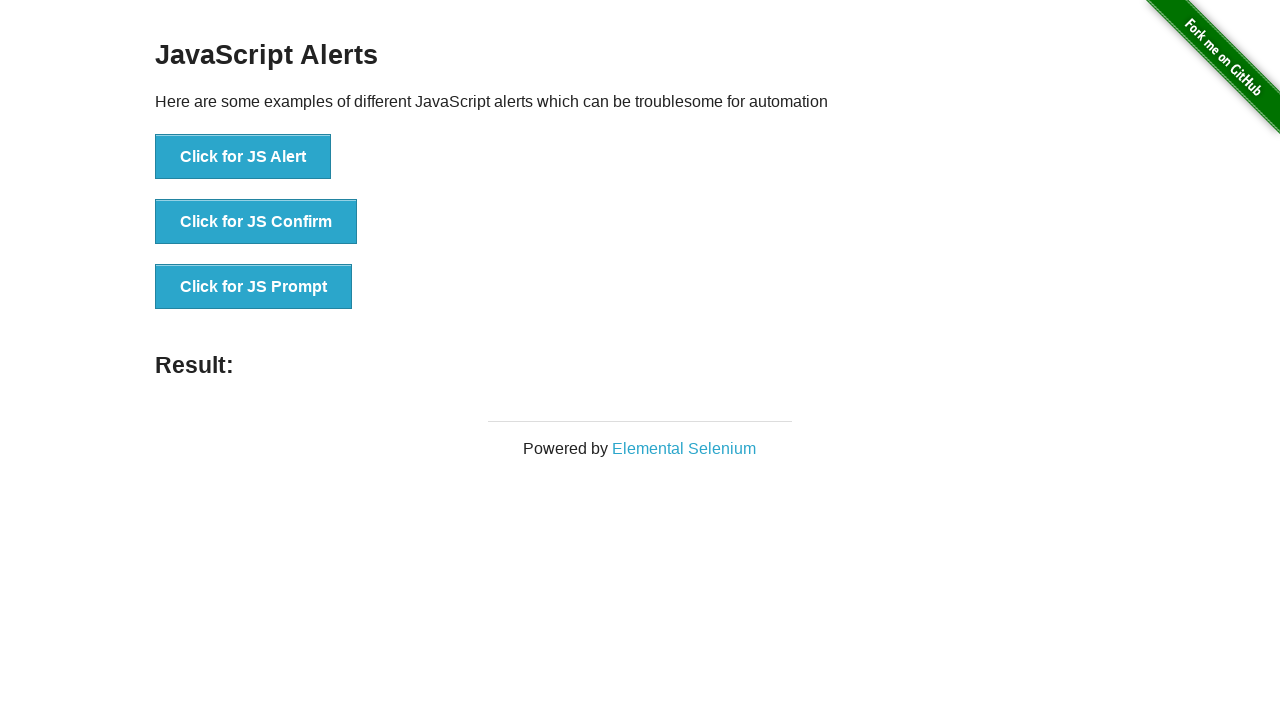

Clicked the JS Alert button at (243, 157) on xpath=//button[text()="Click for JS Alert"]
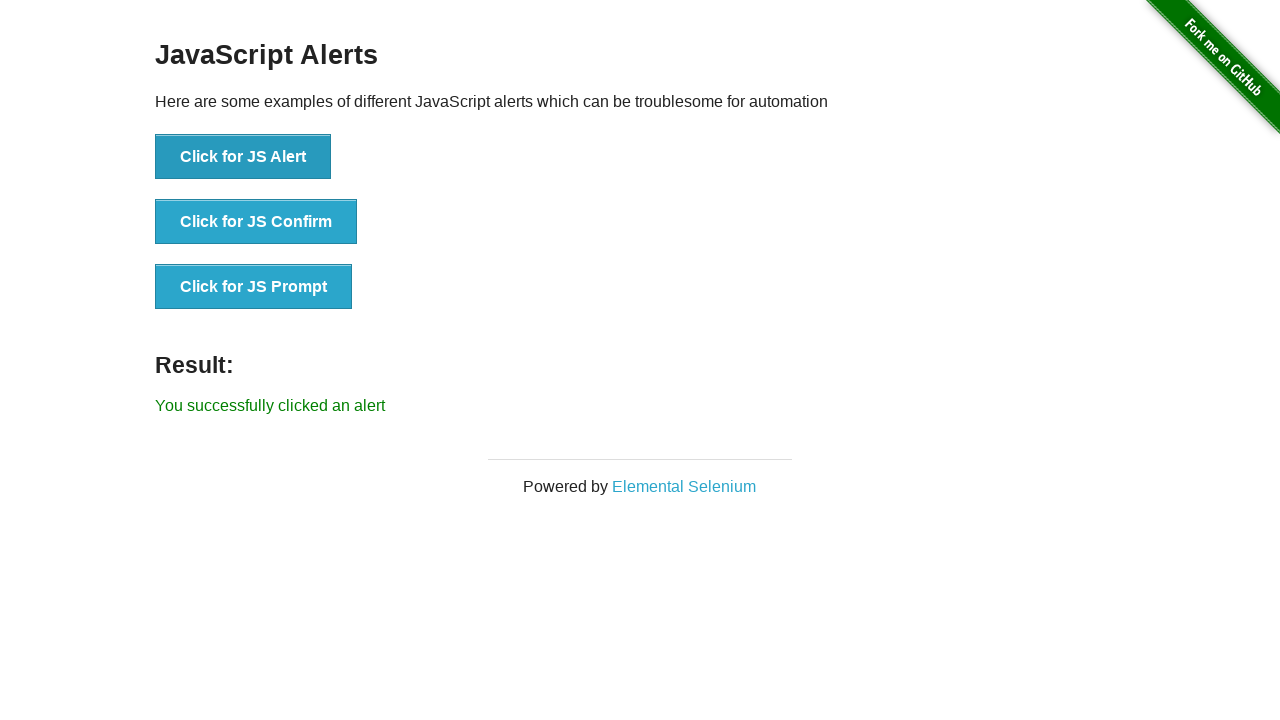

Set up dialog handler to accept alerts
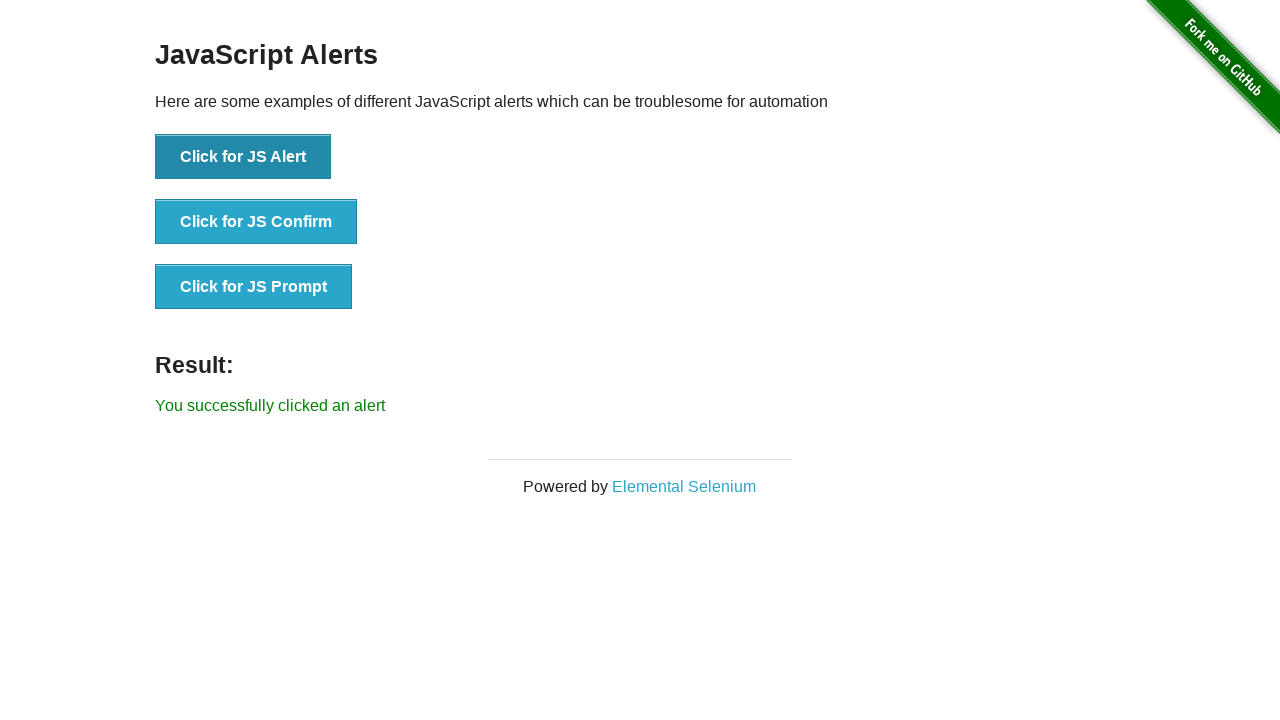

Waited 500ms for alert to be processed
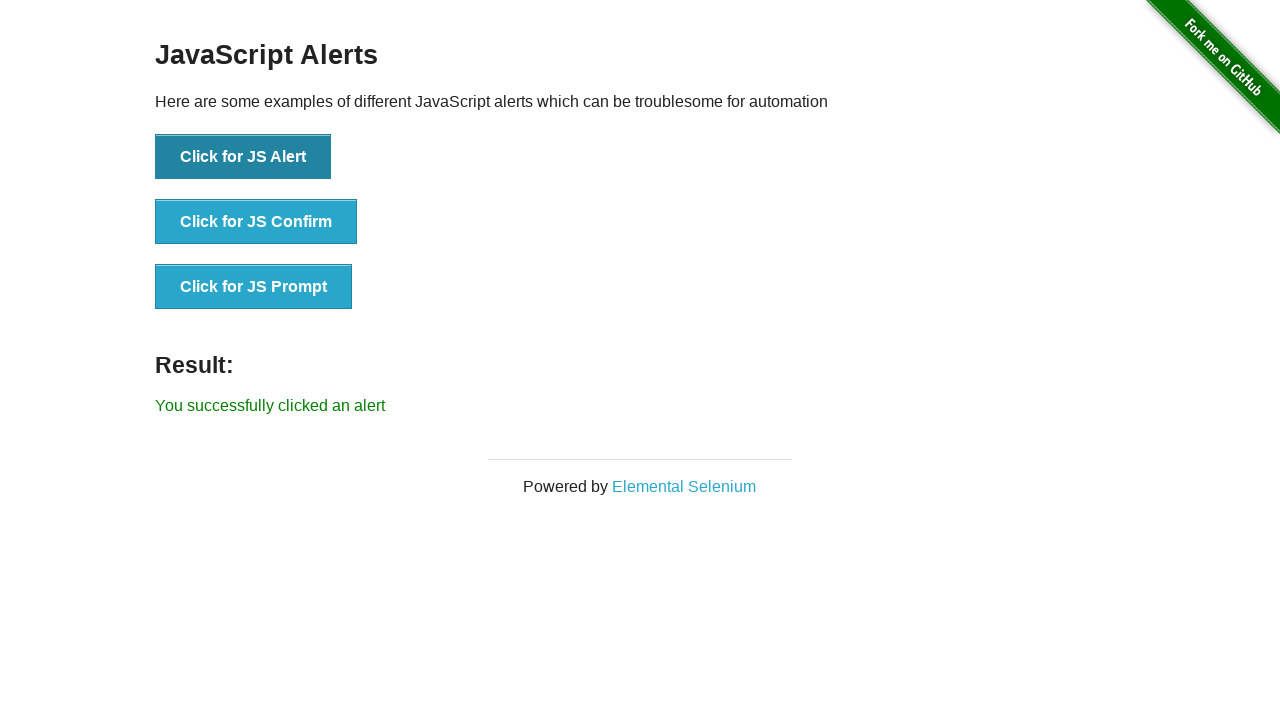

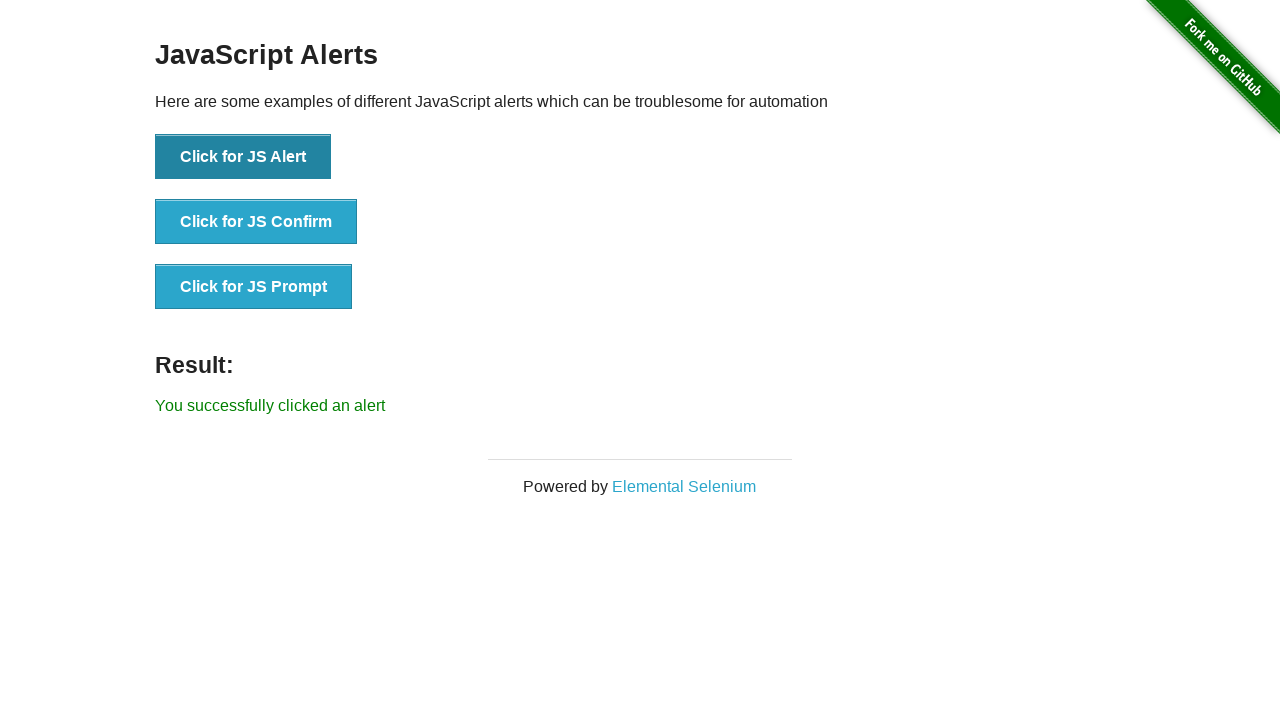